Tests a calculator form by entering values 3 and 2, submitting the form, and verifying the factorial combination calculation

Starting URL: http://www.tlu.ee/~shev/javakt2/

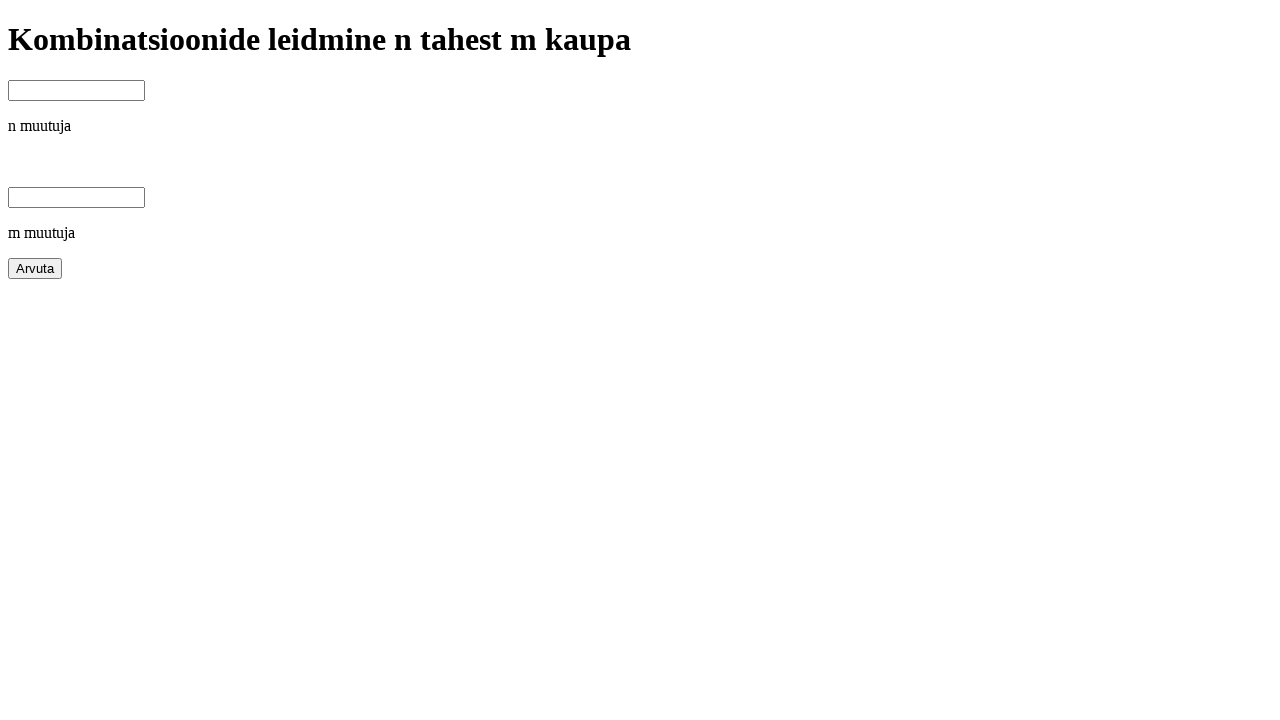

Filled first number field with value 3 on #n
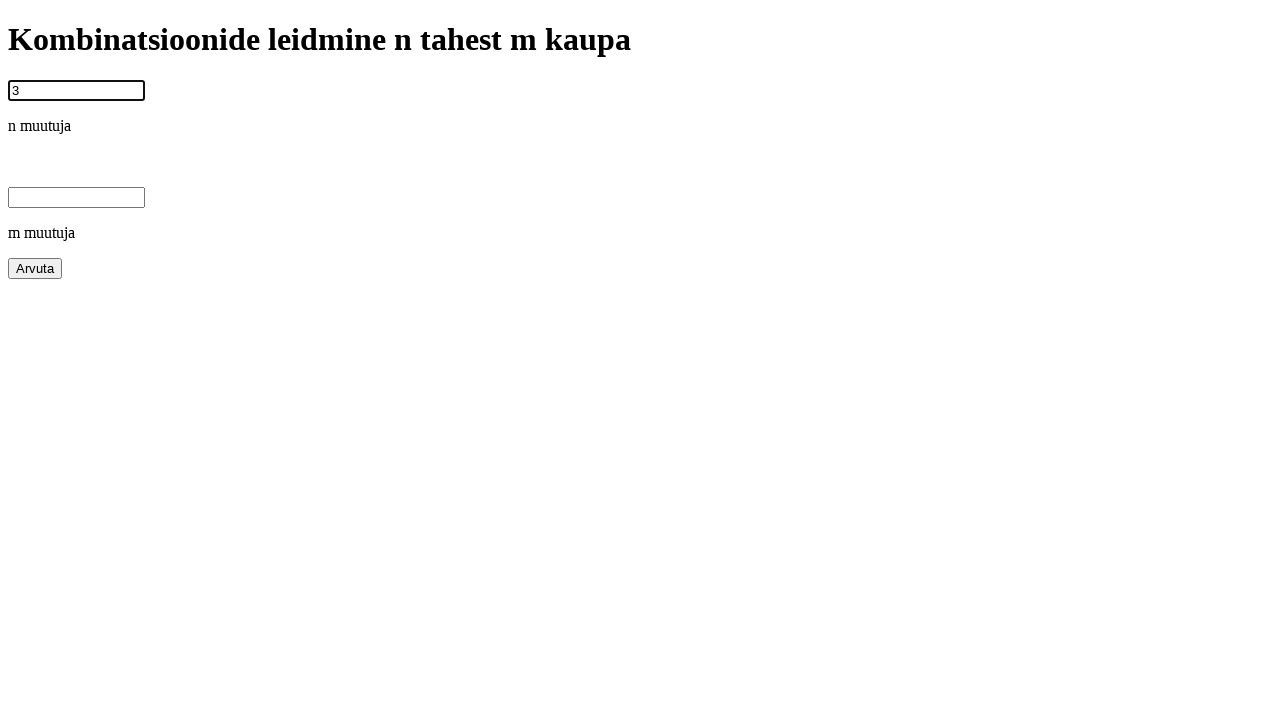

Filled second number field with value 2 on #m
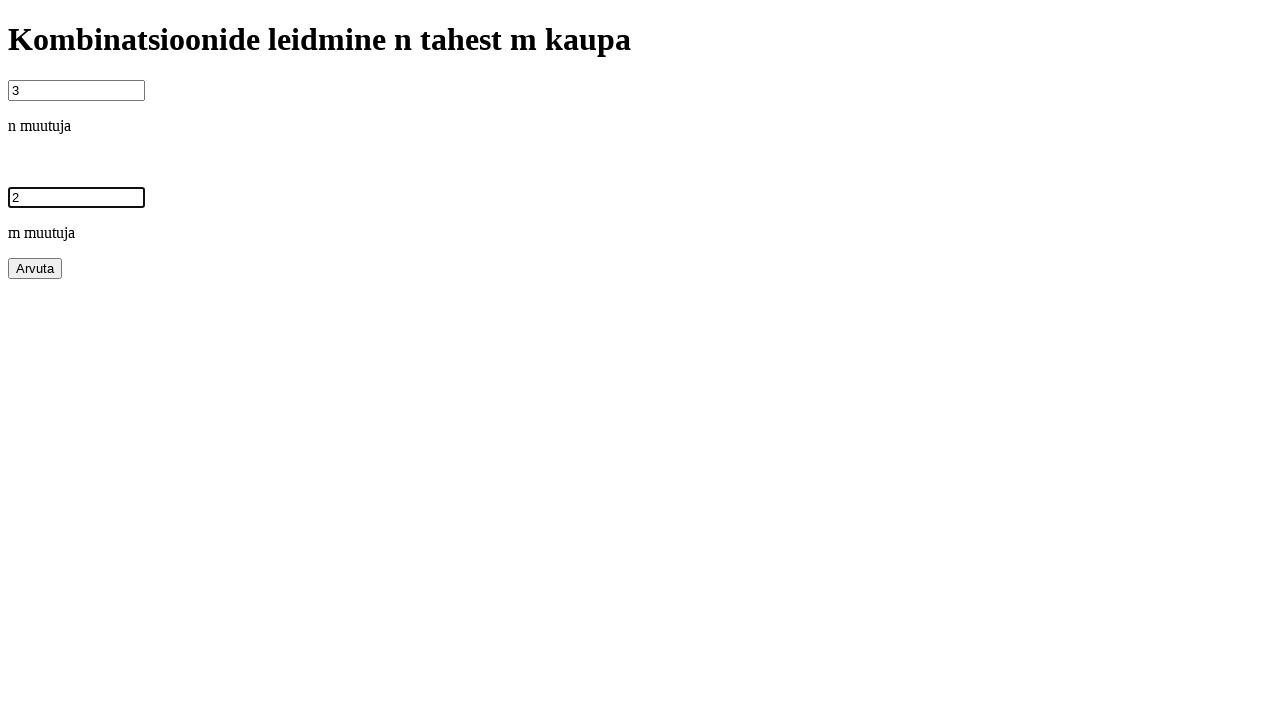

Clicked calculate button to compute factorial combination at (35, 268) on #btn
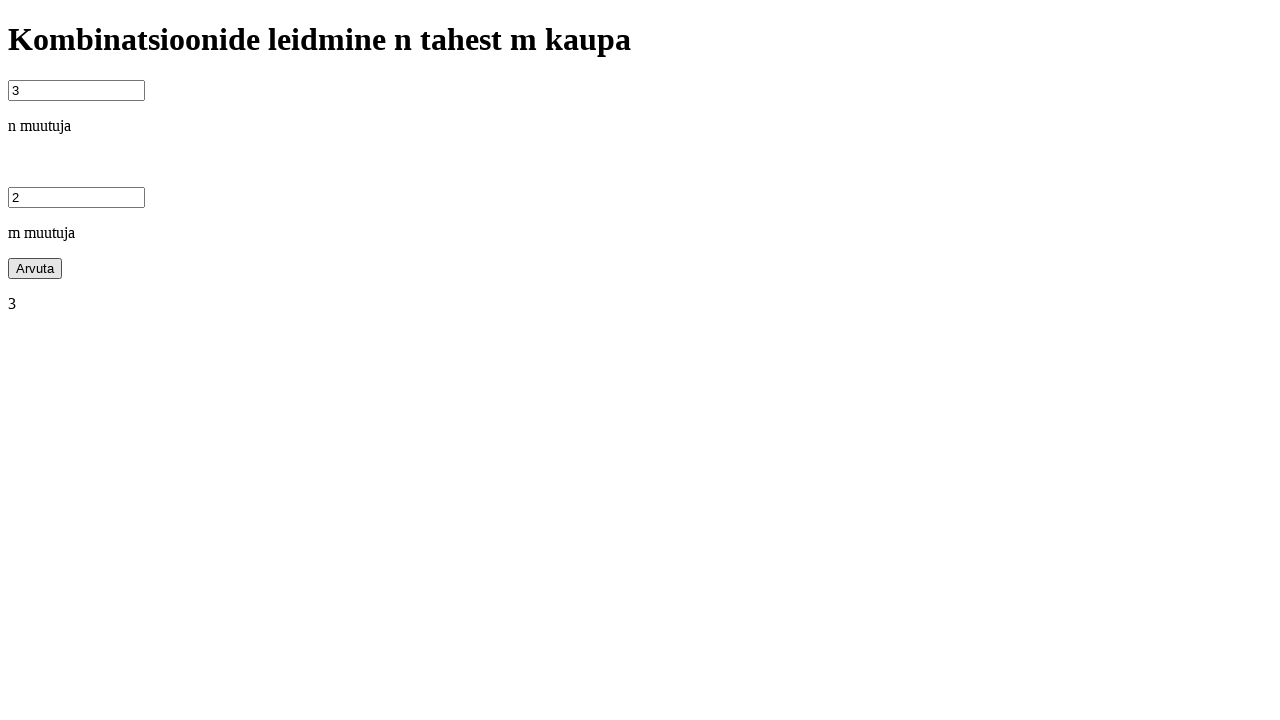

Result element loaded and is visible
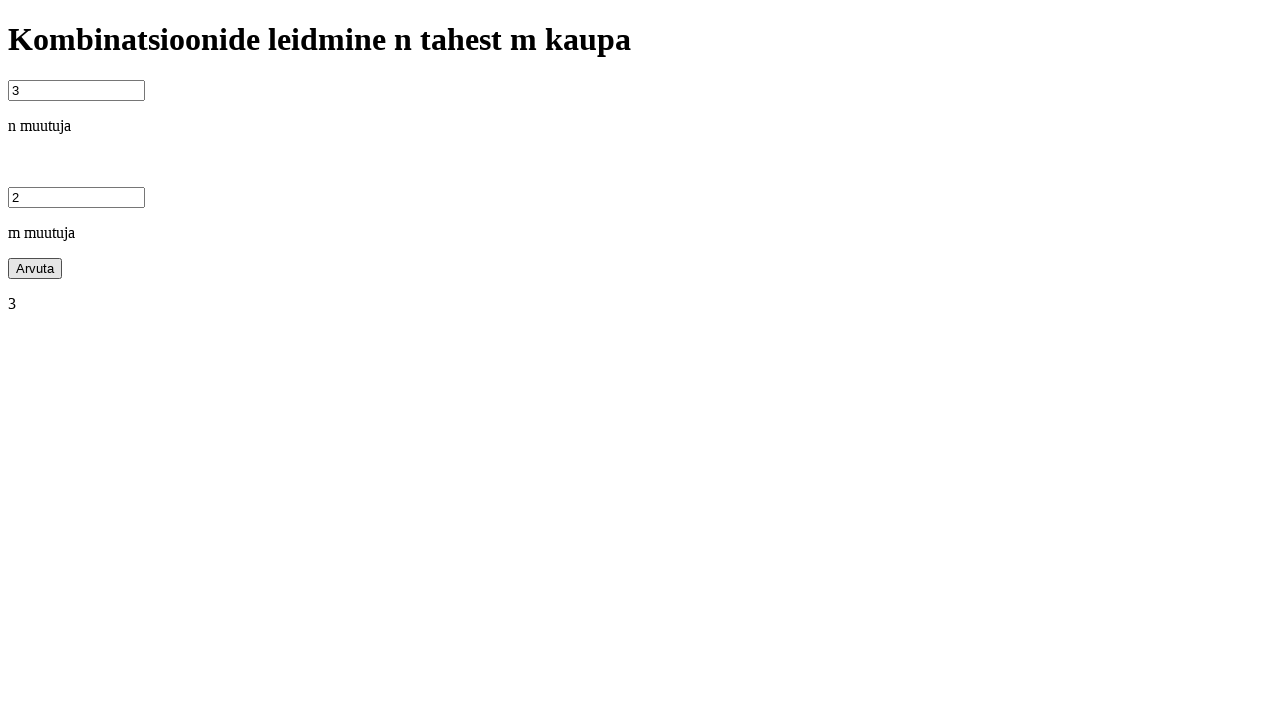

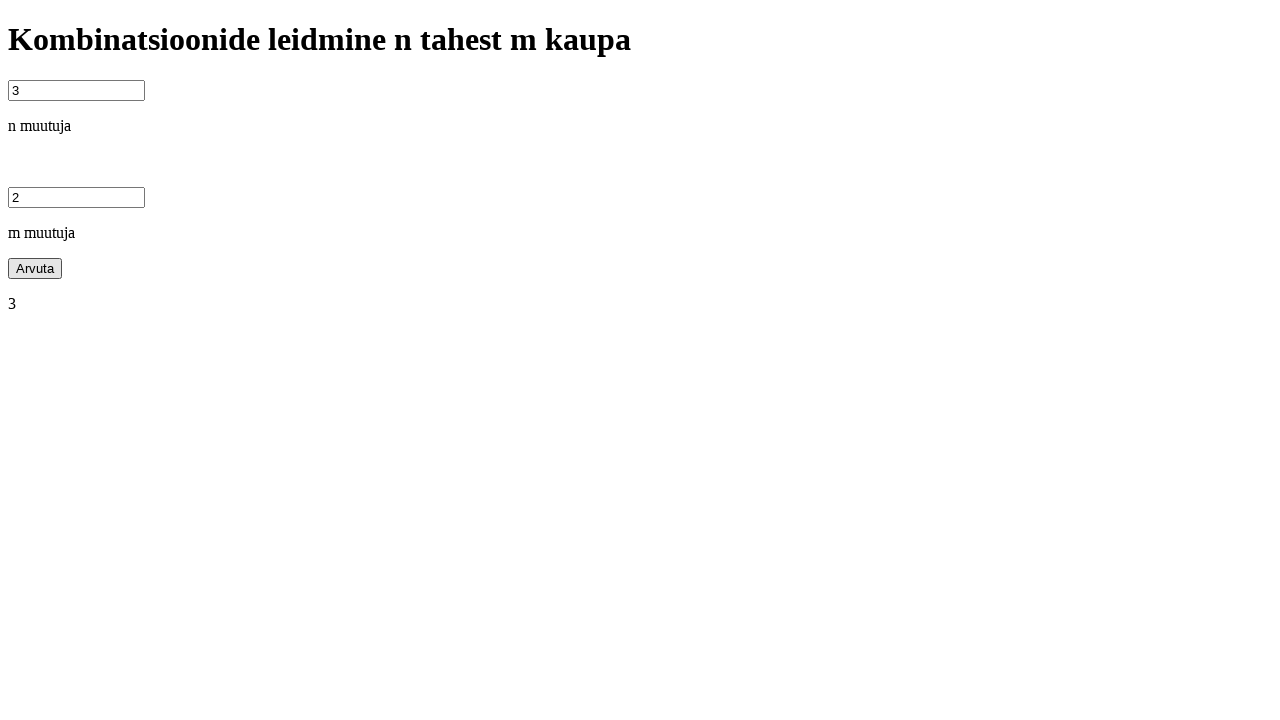